Tests dropdown selection functionality by selecting options using different methods - by index, visible text, and value

Starting URL: https://rahulshettyacademy.com/dropdownsPractise/

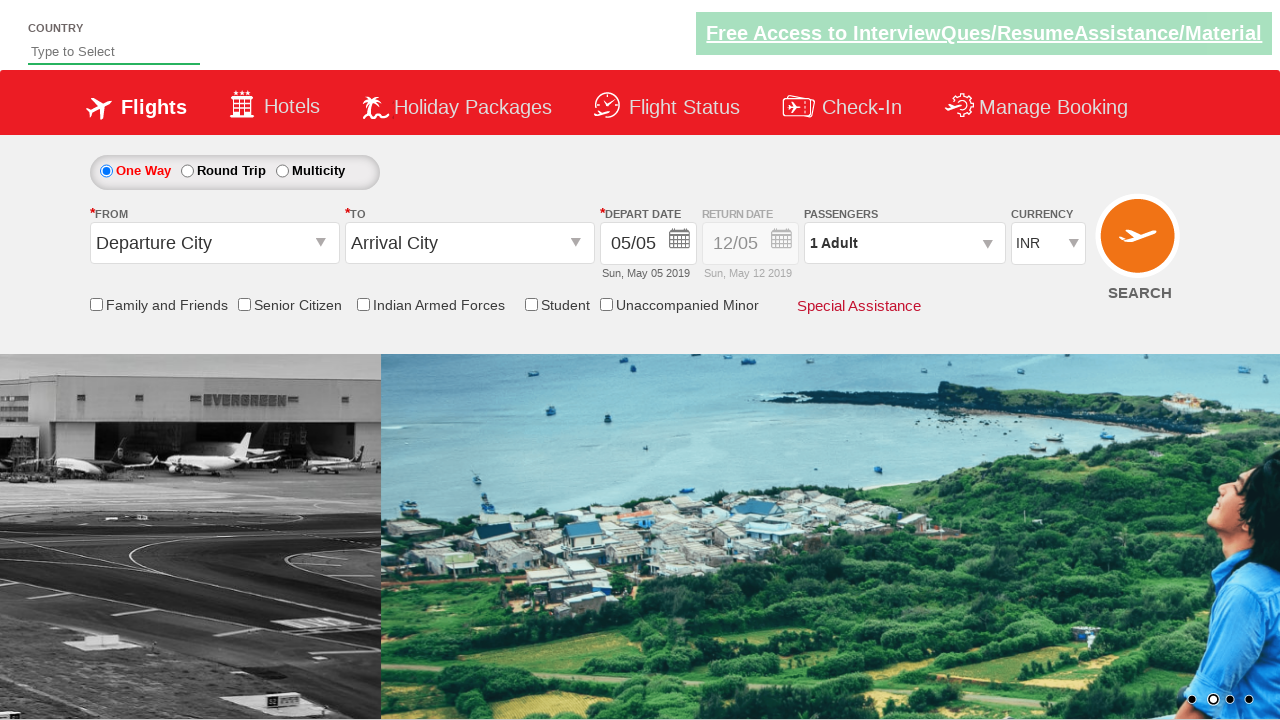

Selected dropdown option by index 2 (3rd option) on #ctl00_mainContent_DropDownListCurrency
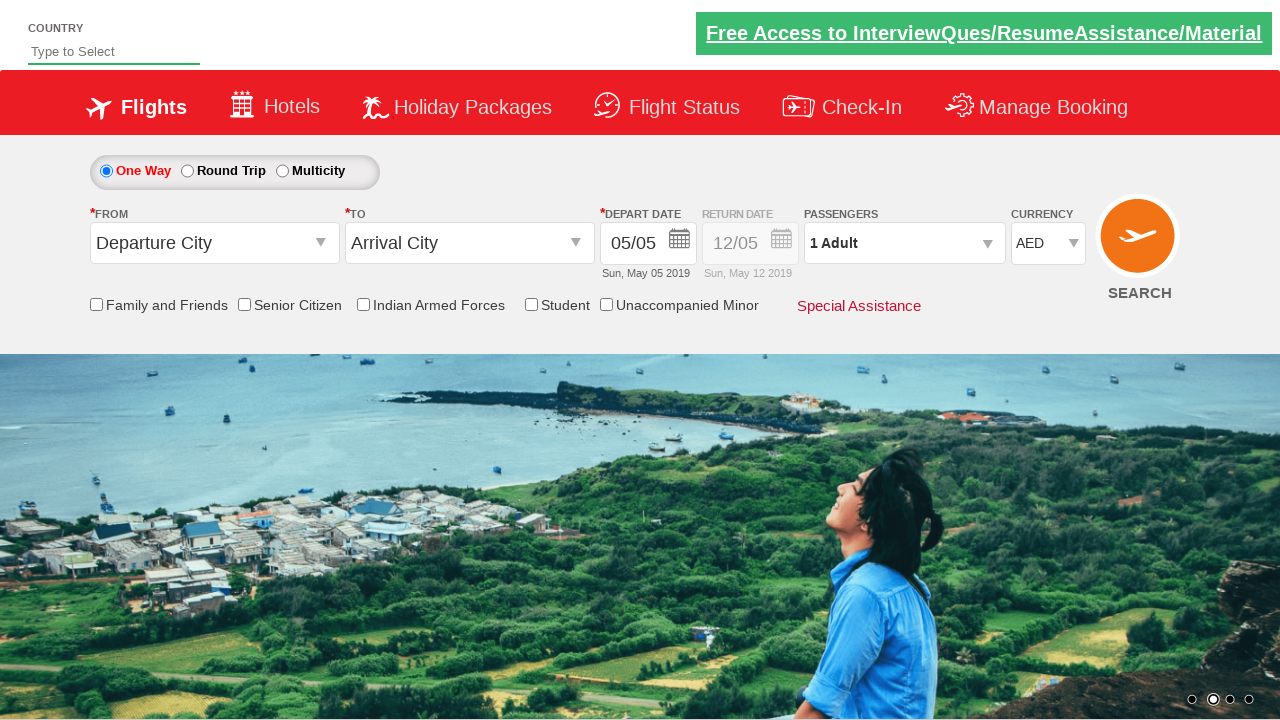

Retrieved selected dropdown text: AED
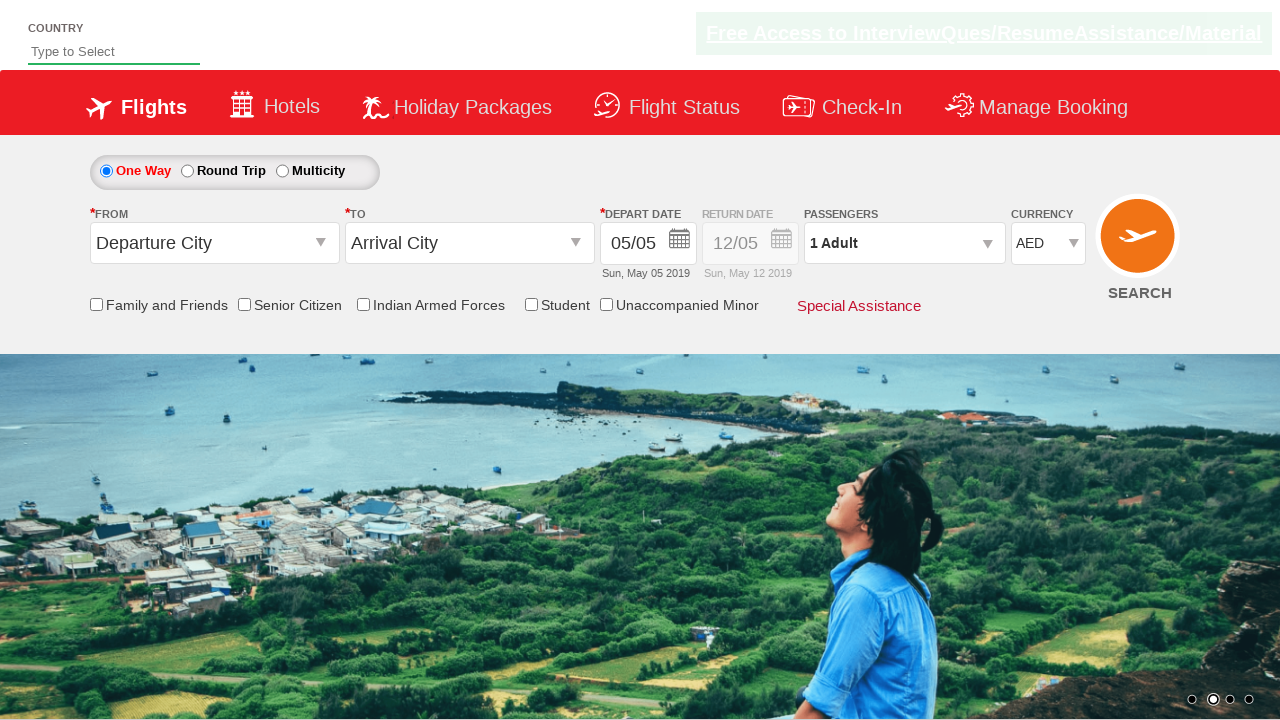

Selected dropdown option by visible text 'USD' on #ctl00_mainContent_DropDownListCurrency
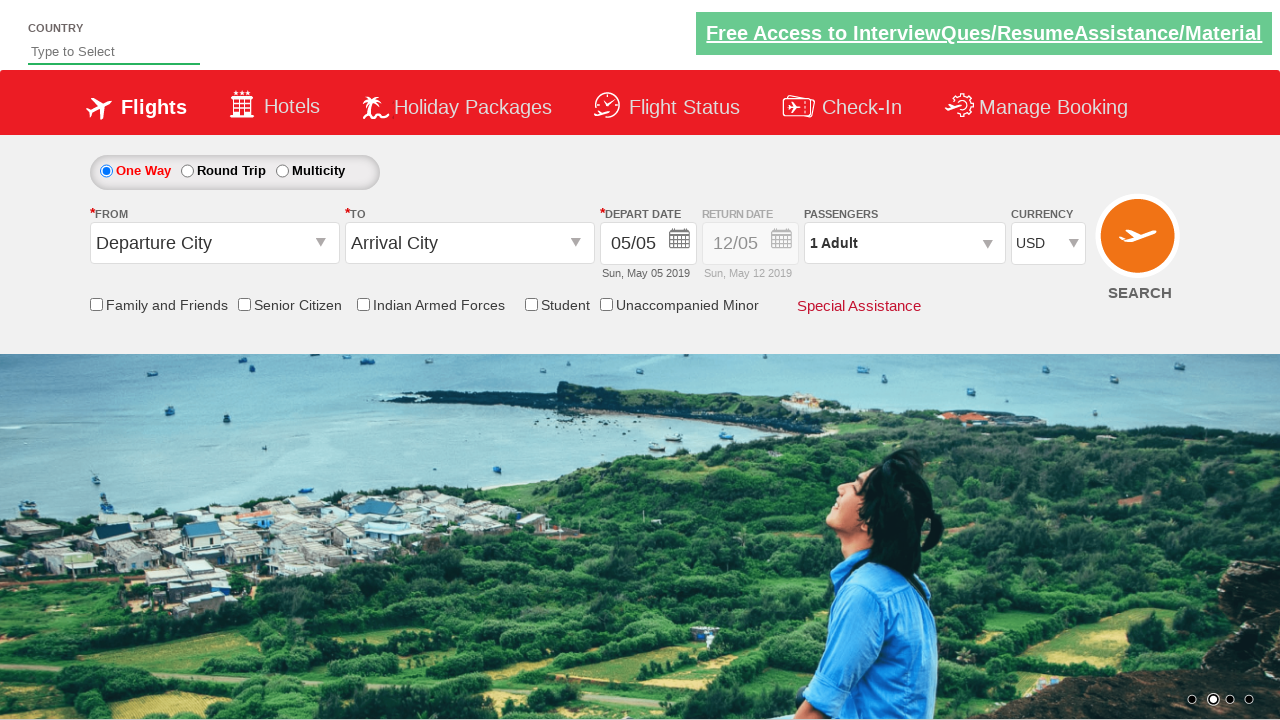

Retrieved selected dropdown text: USD
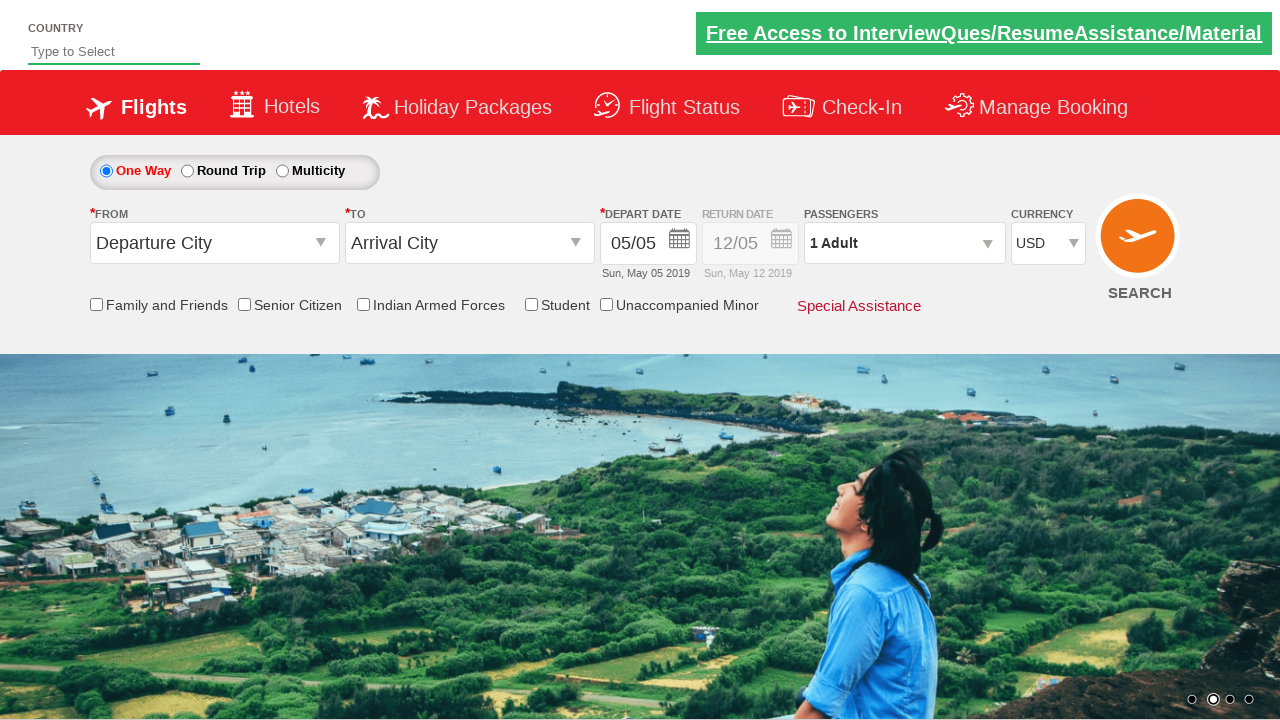

Selected dropdown option by value 'INR' on #ctl00_mainContent_DropDownListCurrency
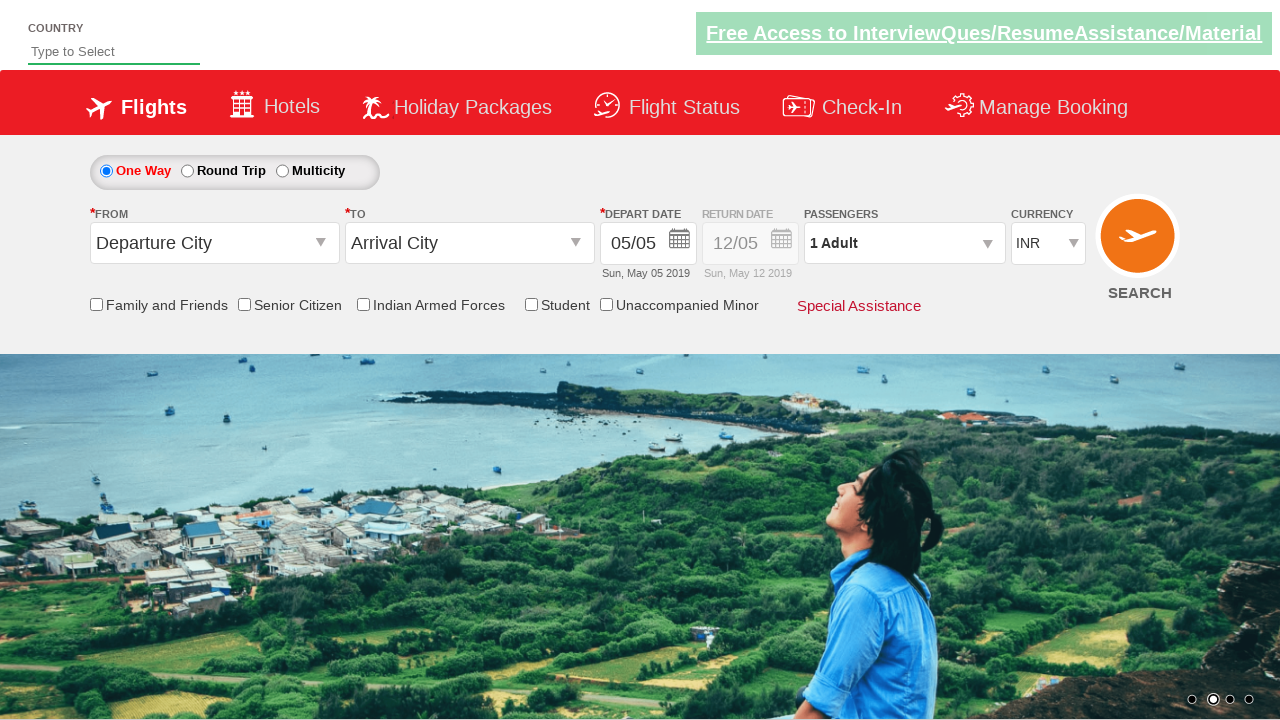

Retrieved selected dropdown text: INR
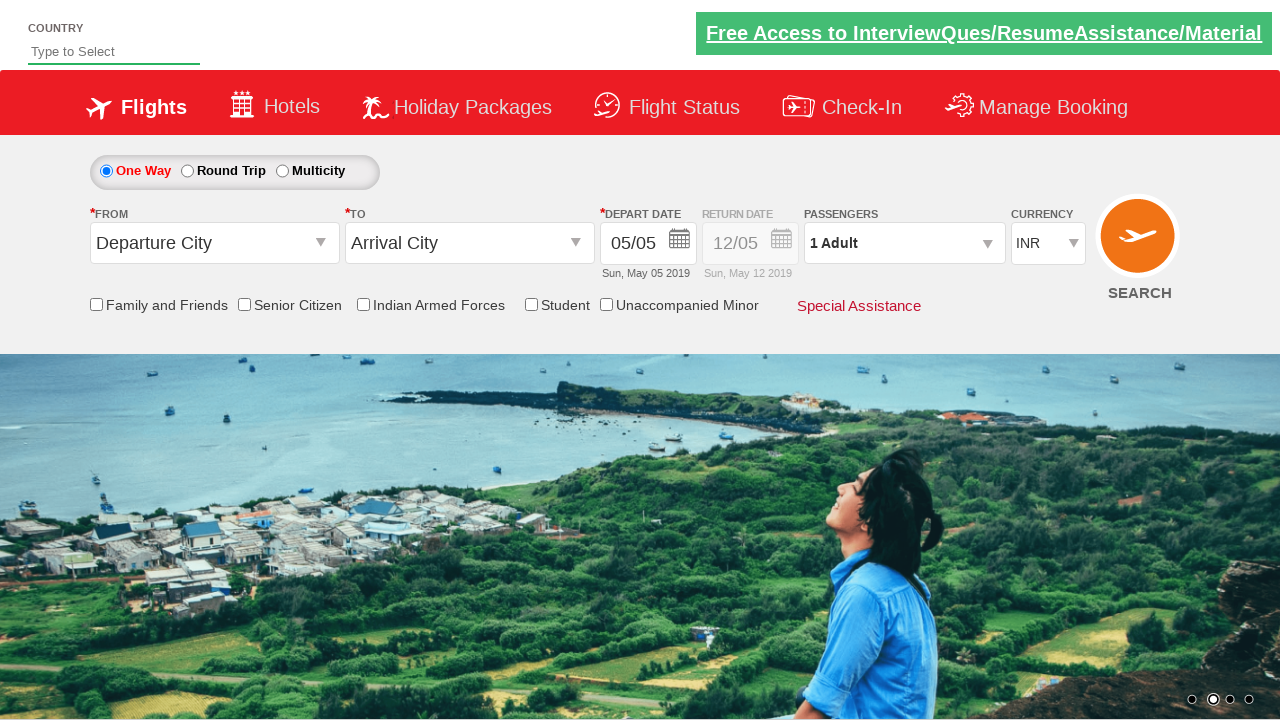

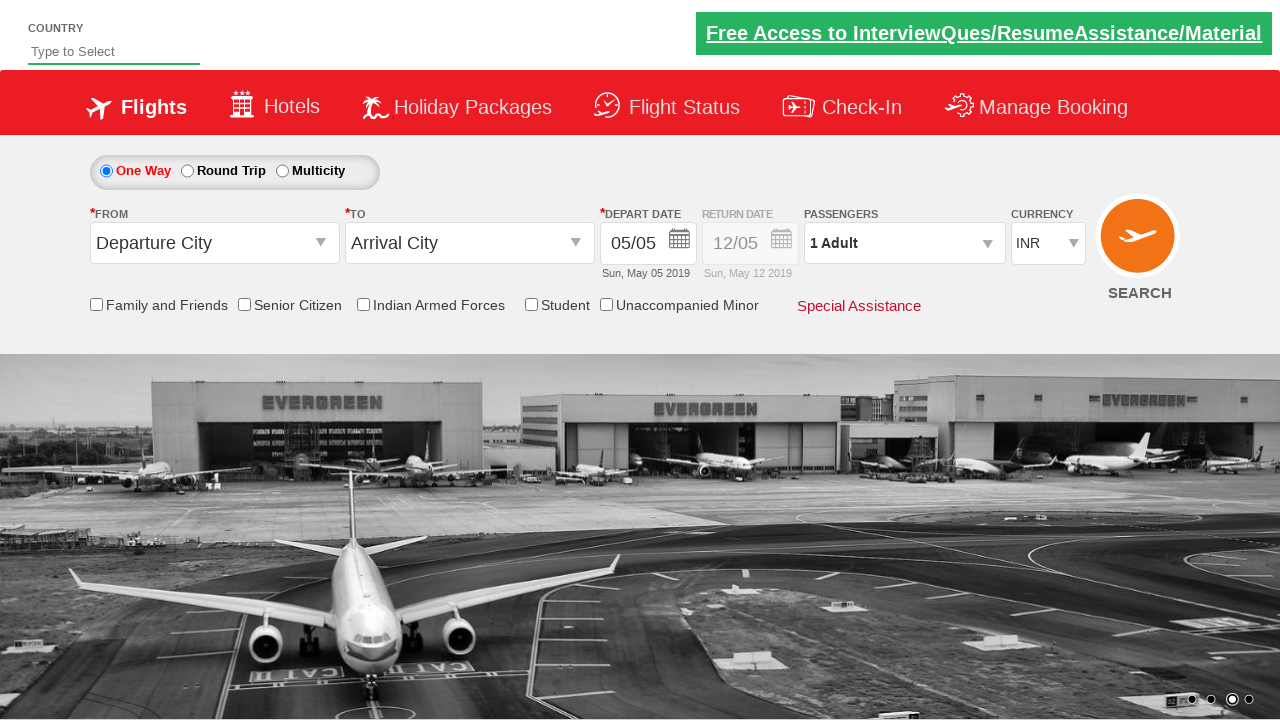